Tests navigation to the Form Authentication page by clicking the link and verifying the URL contains the expected path

Starting URL: https://the-internet.herokuapp.com/

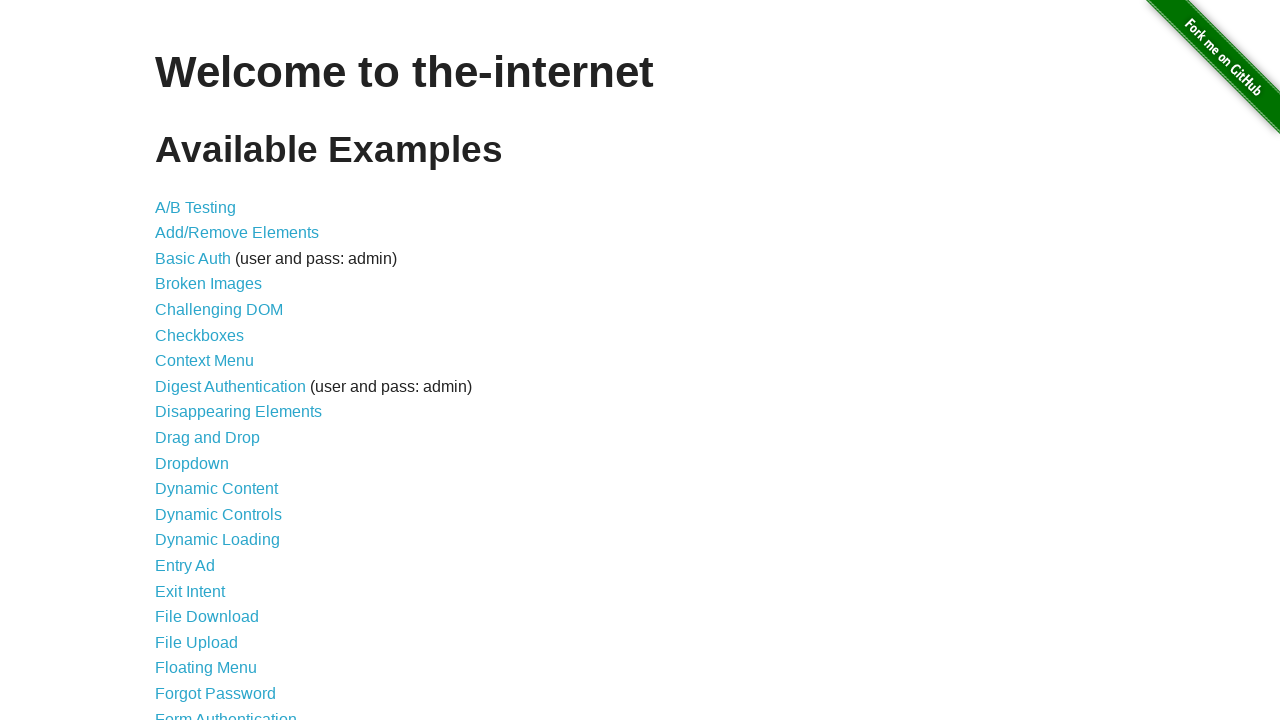

Clicked on Form Authentication link at (226, 712) on text=Form Authentication
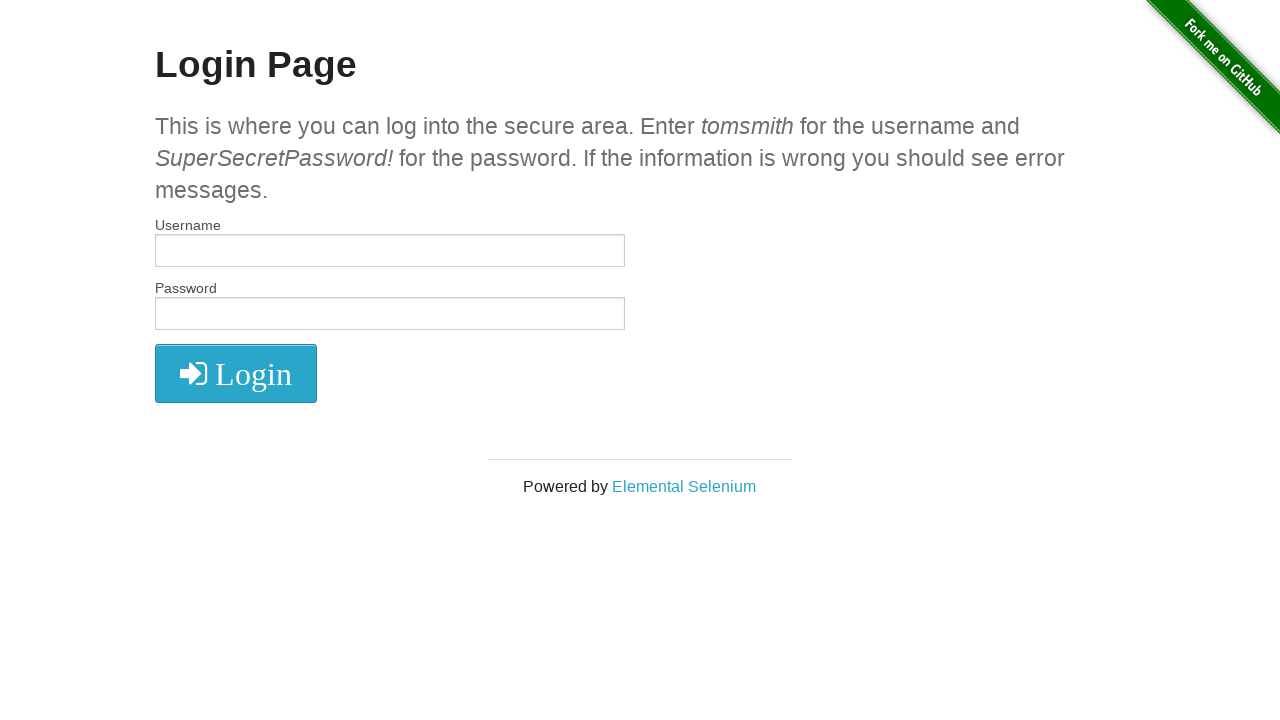

Navigated to Form Authentication page - URL contains '/login'
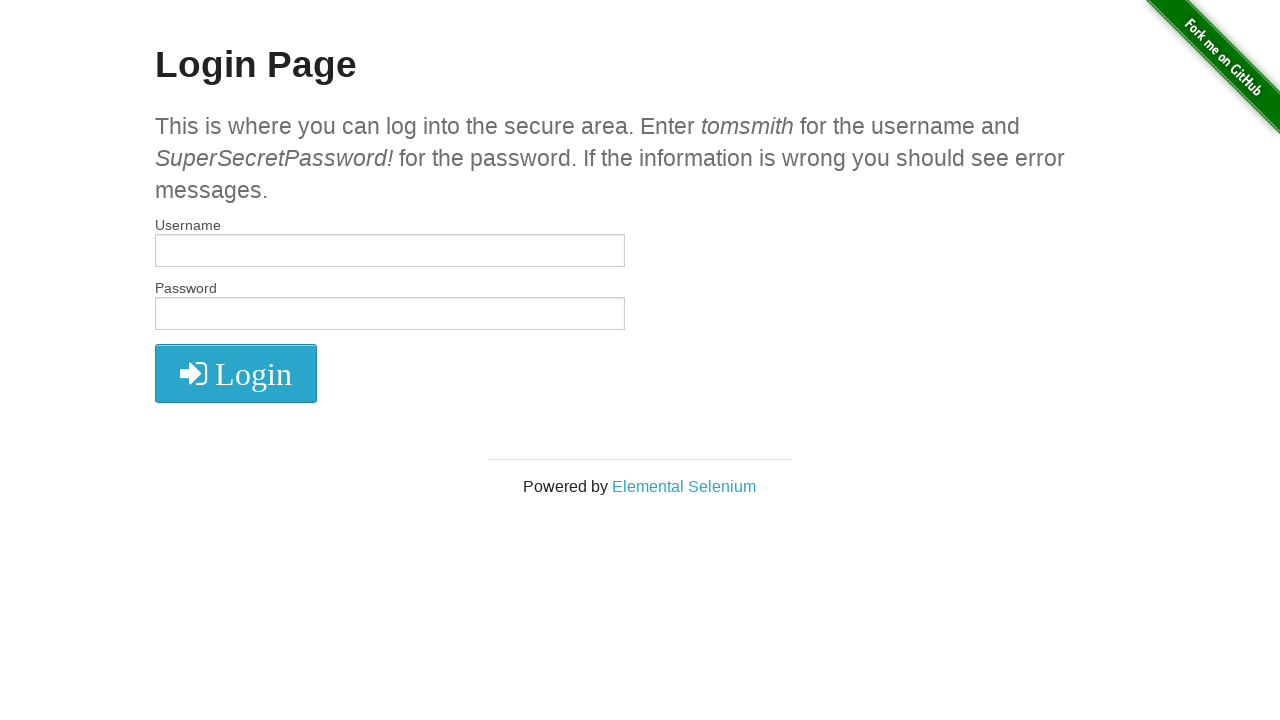

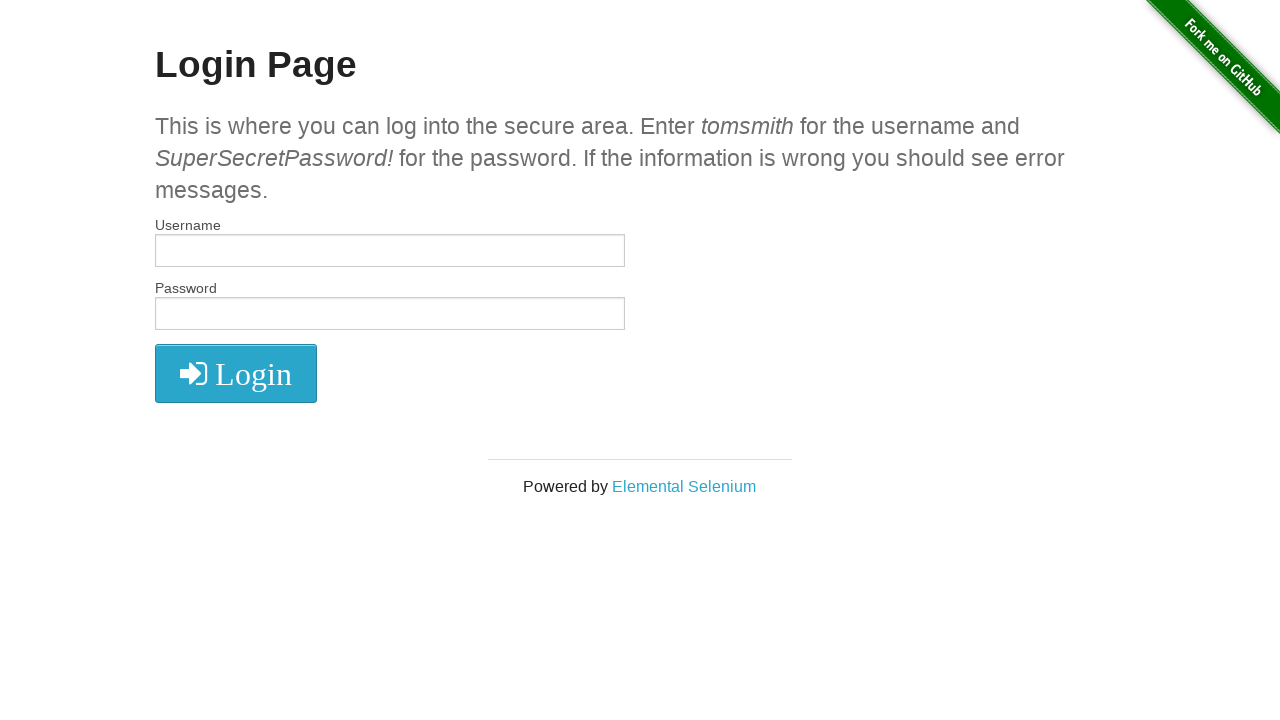